Navigates to the Credo Systemz website and verifies that anchor links are present on the page

Starting URL: https://www.credosystemz.com/

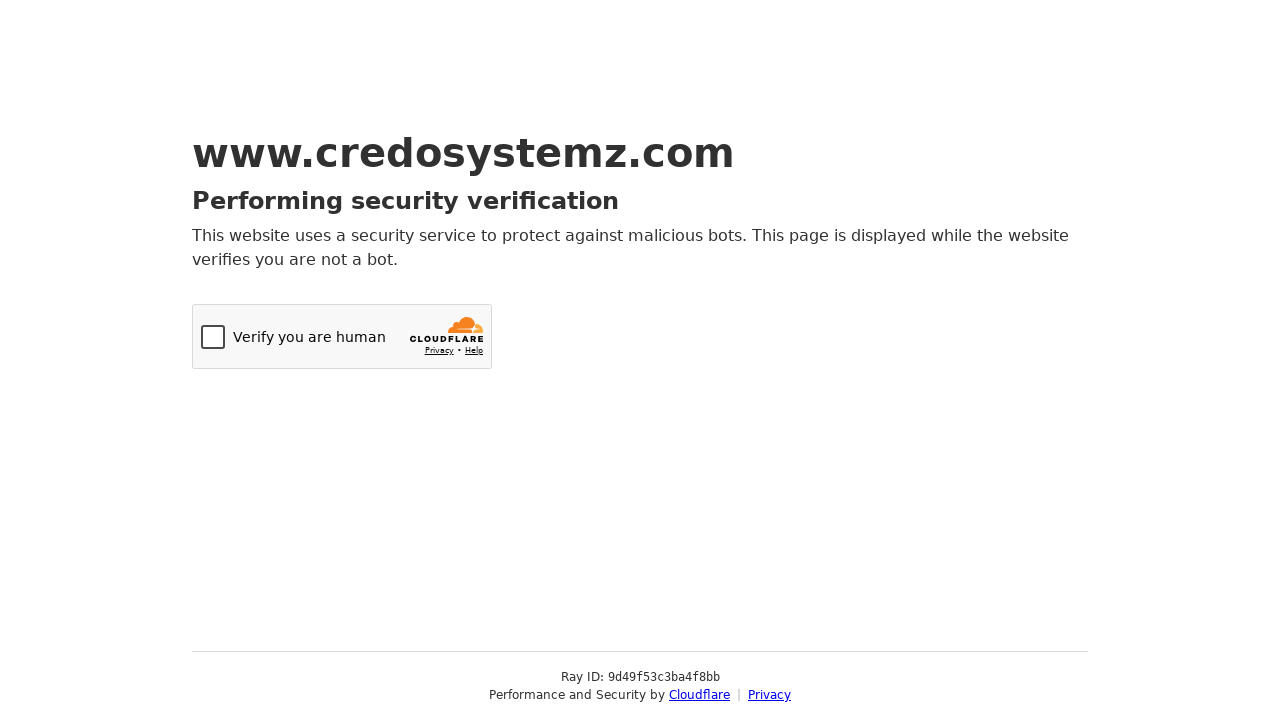

Navigated to Credo Systemz website
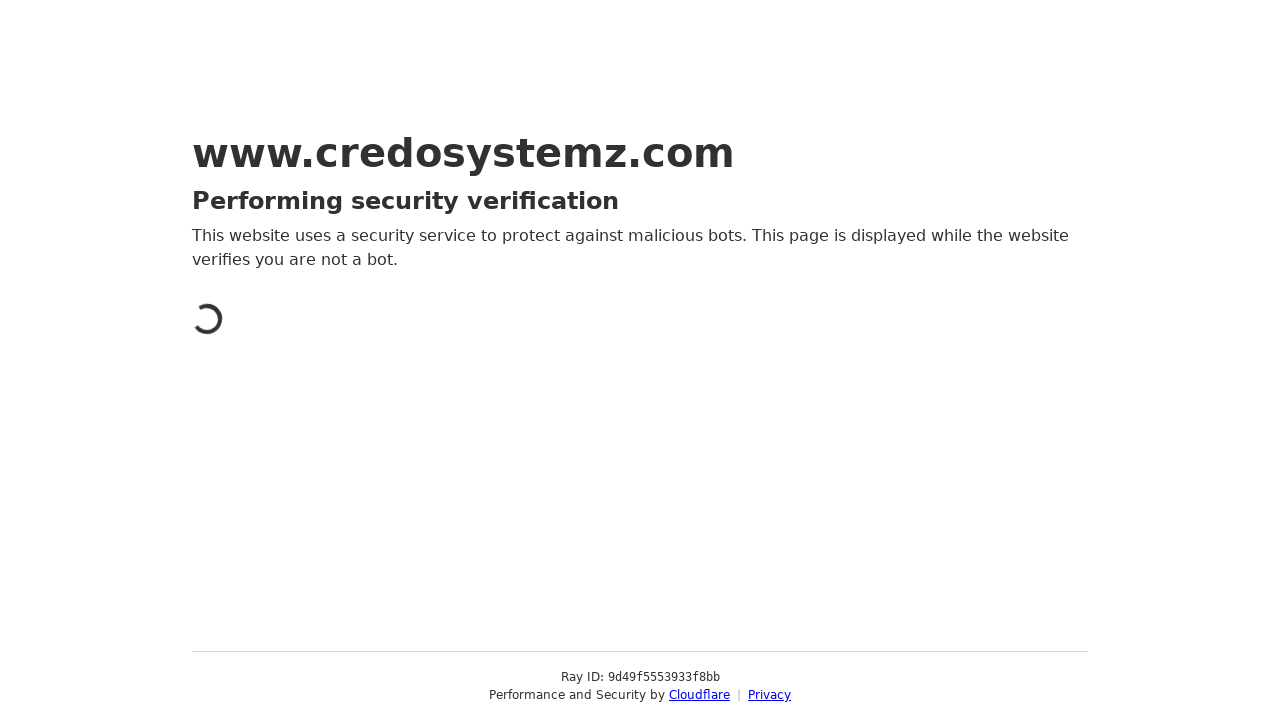

Waited for anchor links to be present on the page
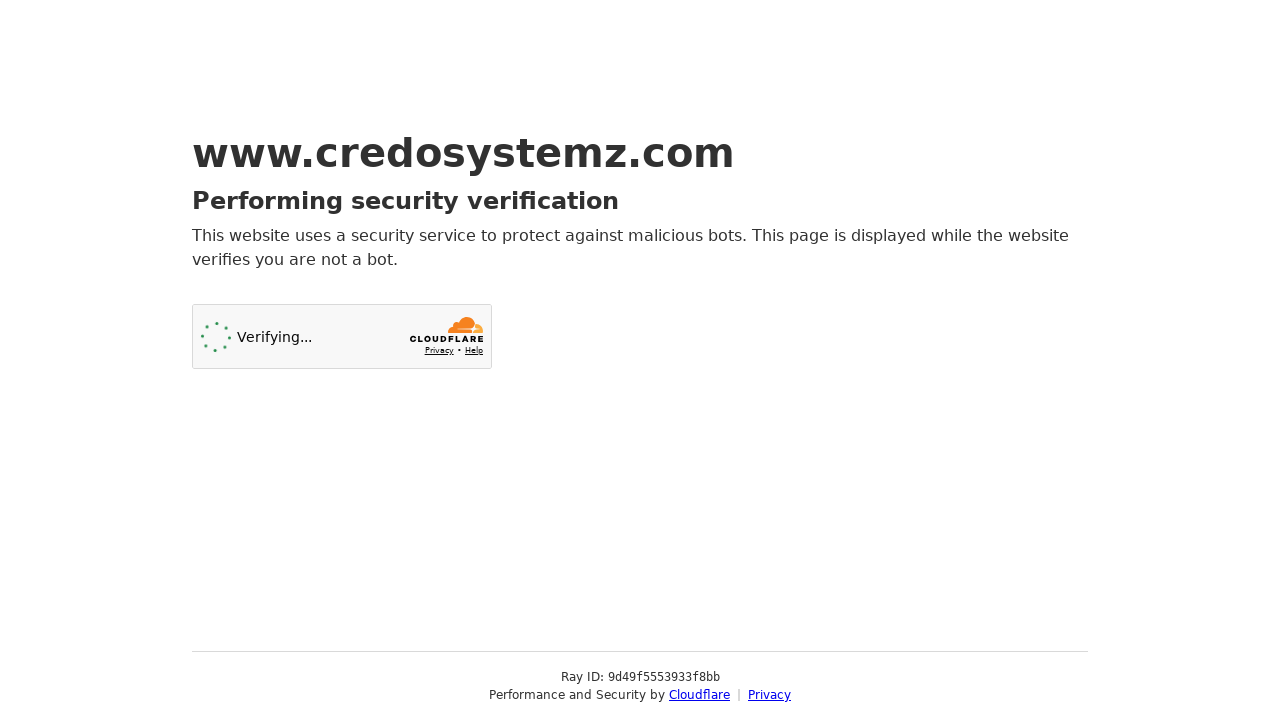

Verified 2 anchor links are present on the page
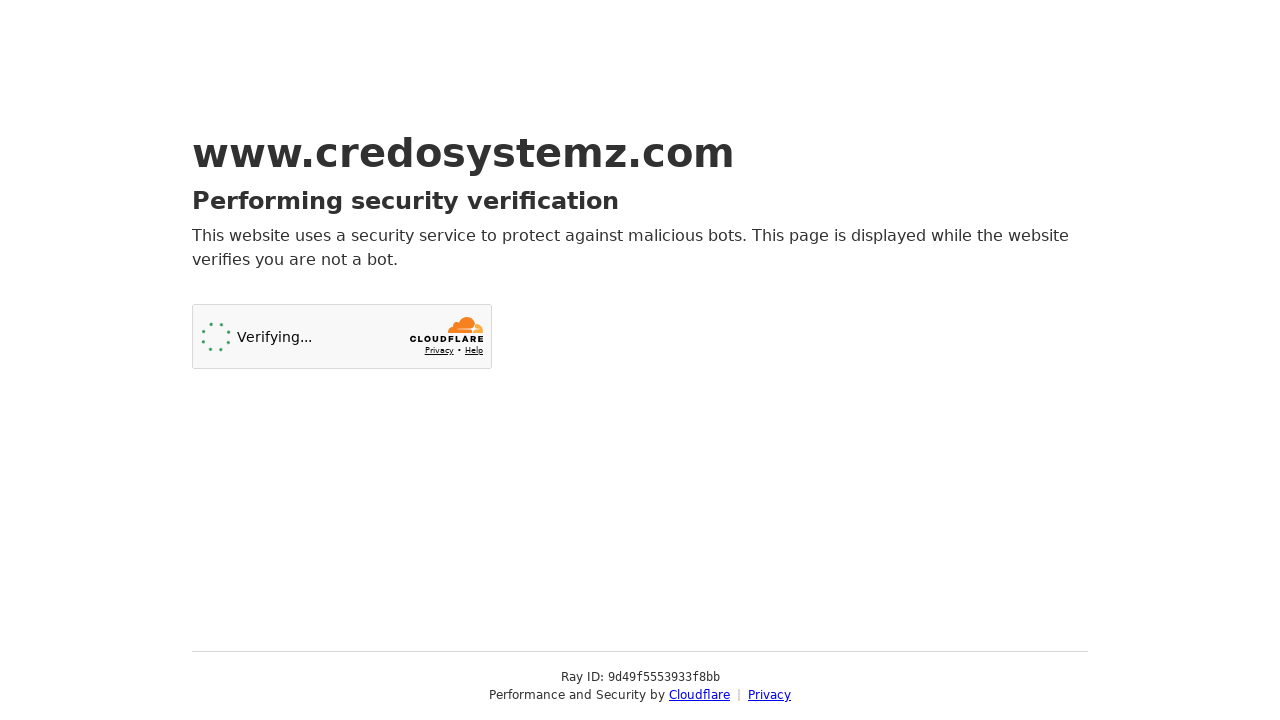

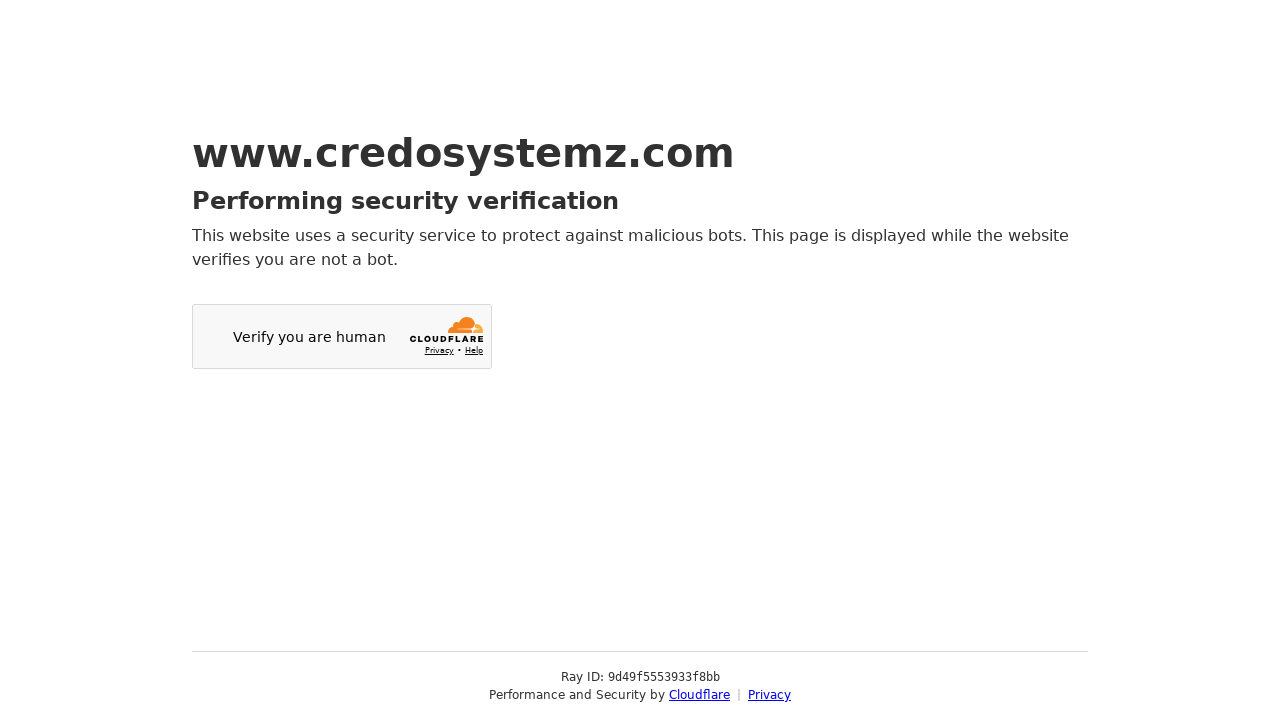